Tests complete registration flow by filling all required fields and submitting the form

Starting URL: https://www.sharelane.com/cgi-bin/register.py

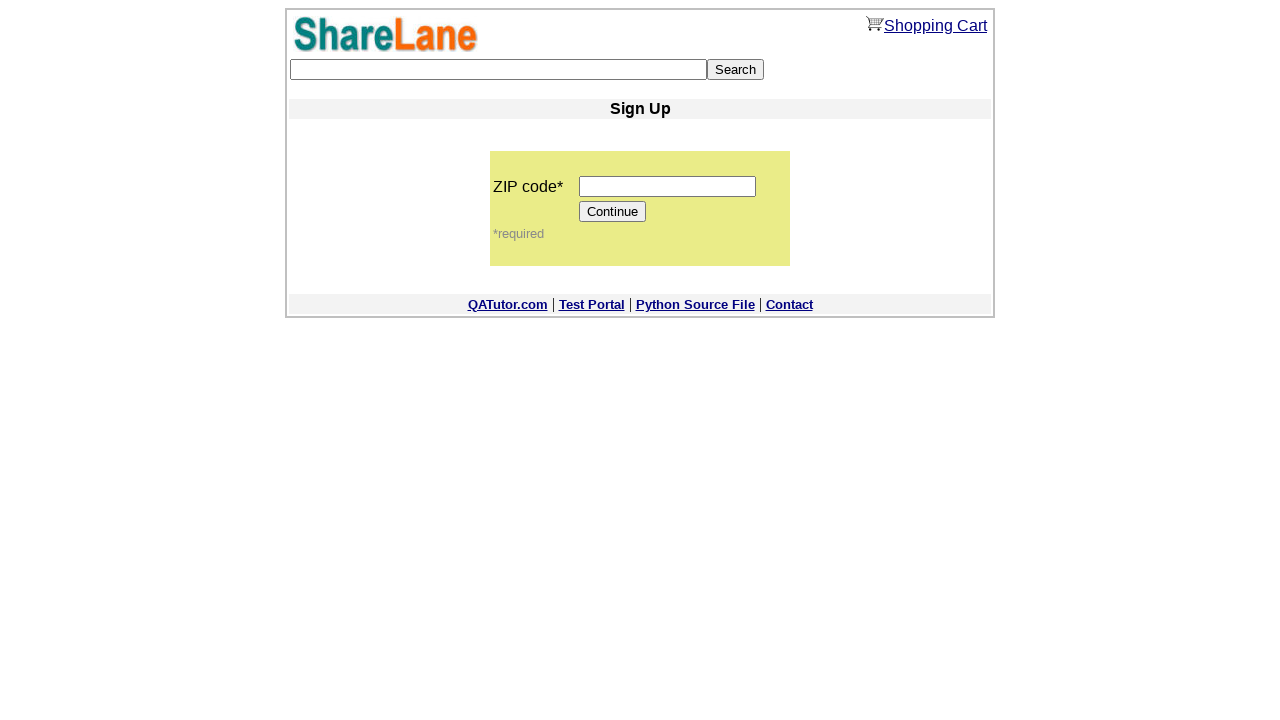

Filled zip code field with 31850 on input[name='zip_code']
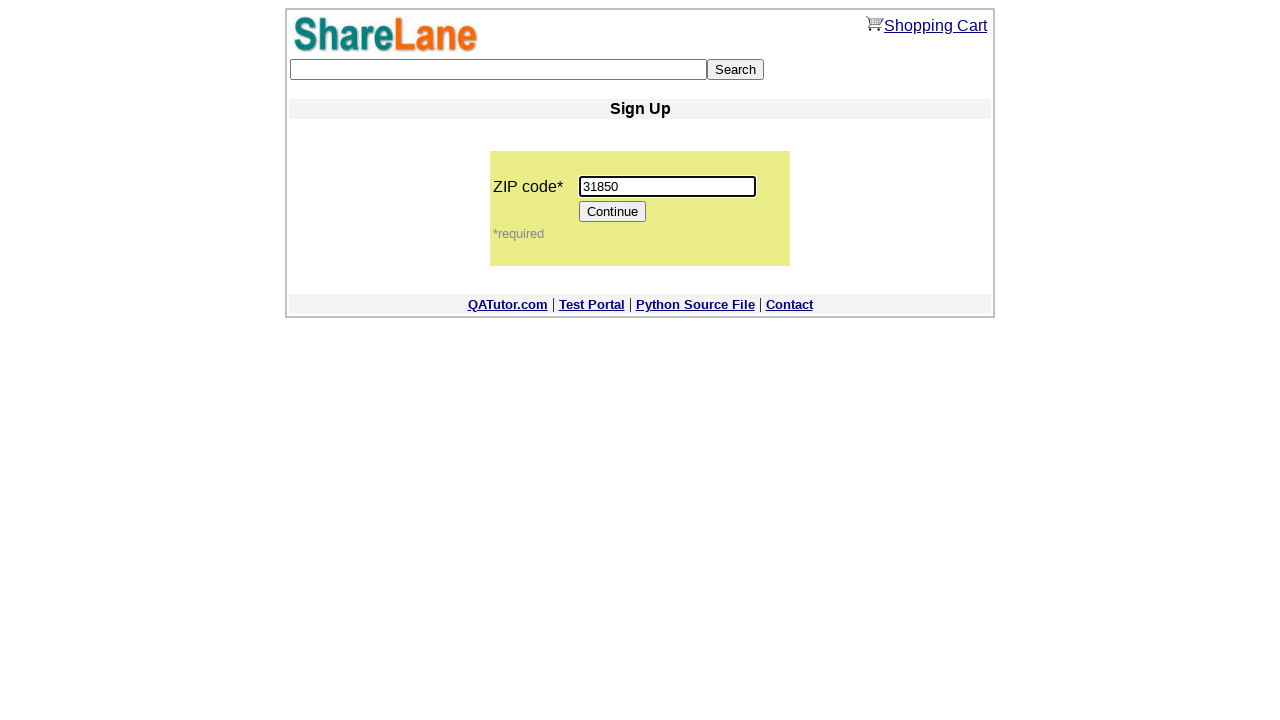

Clicked Continue button to proceed to registration form at (613, 212) on input[value='Continue']
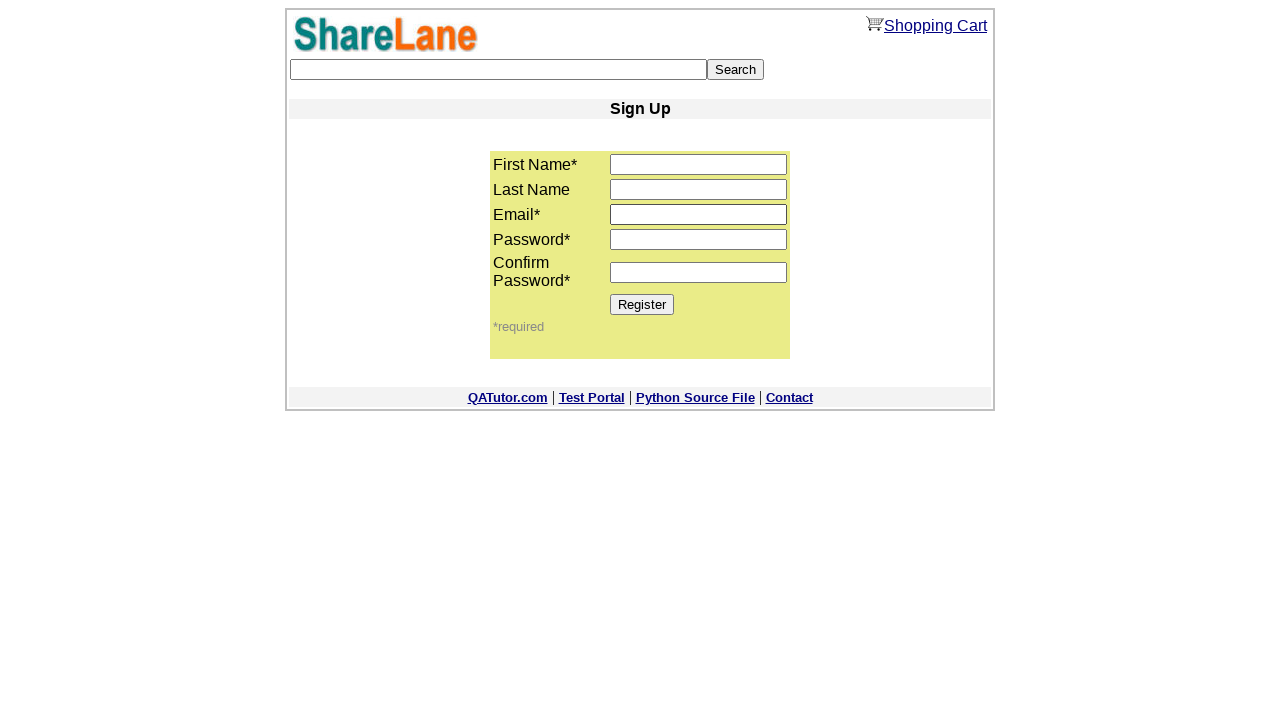

Filled first name field with 'test' on input[name='first_name']
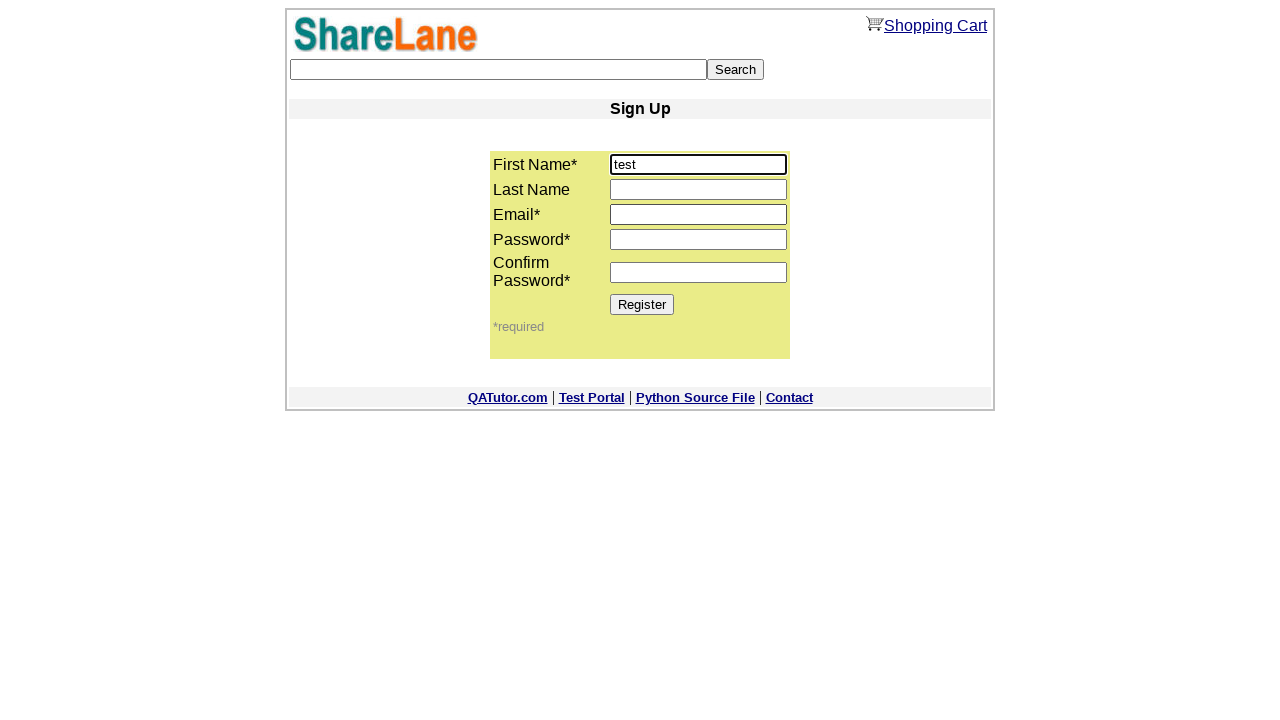

Filled last name field with 'test' on input[name='last_name']
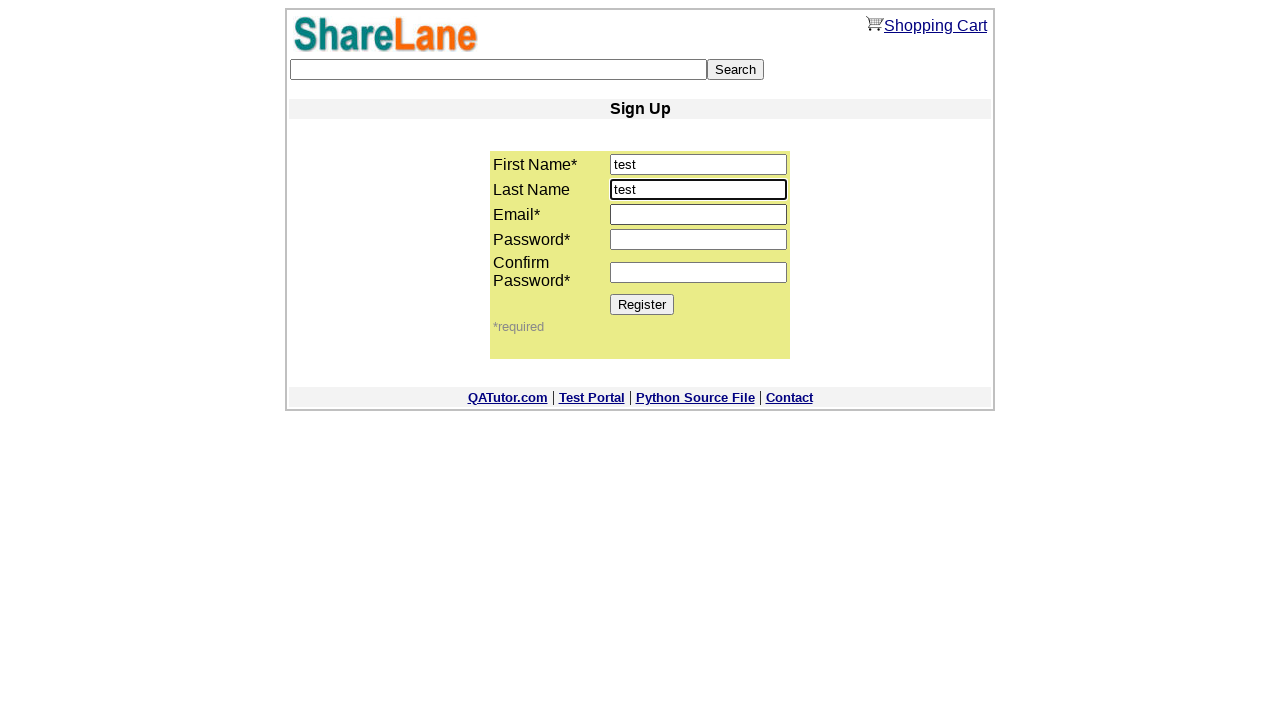

Filled email field with test31850@test.com on input[name='email']
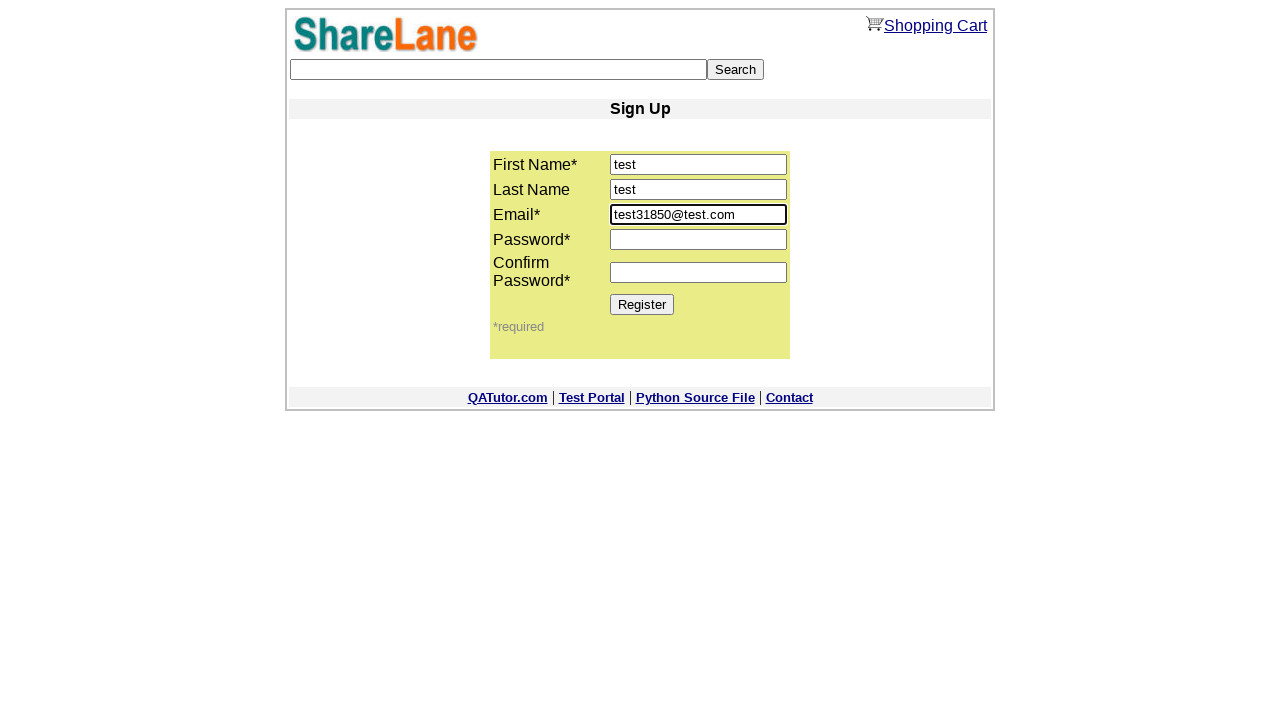

Filled password field with pass31850 on input[name='password1']
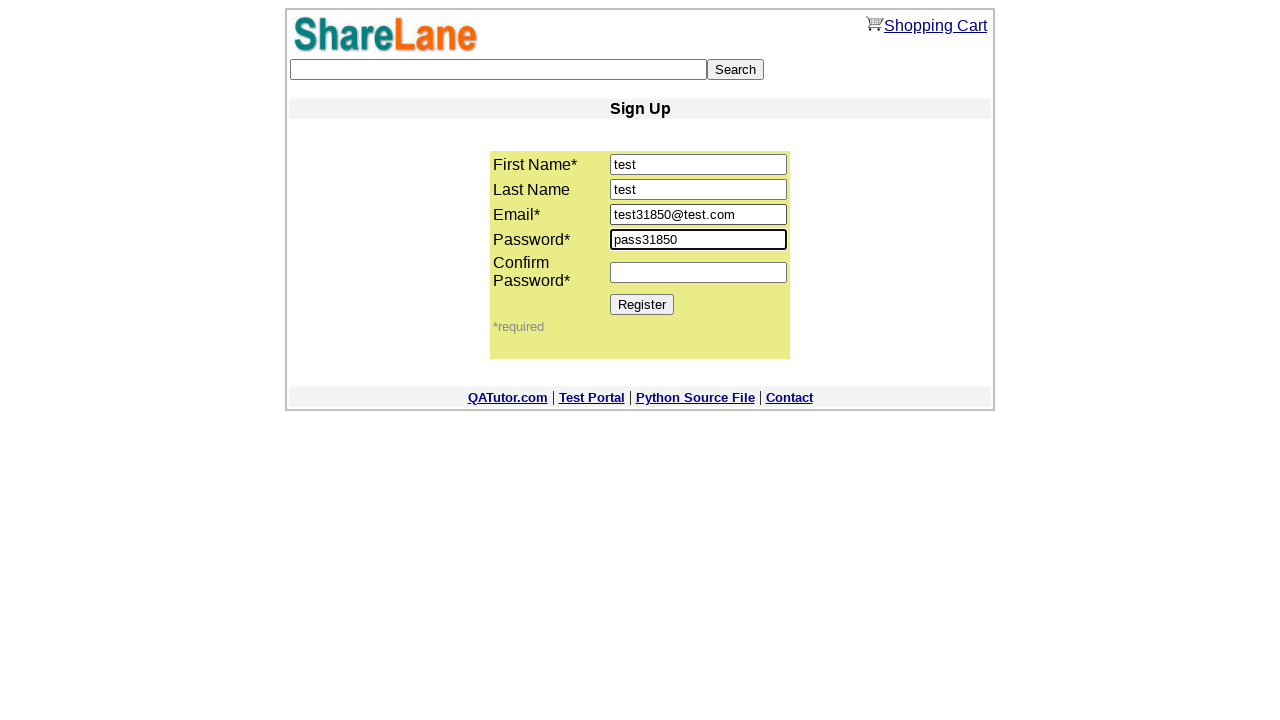

Filled password confirmation field with pass31850 on input[name='password2']
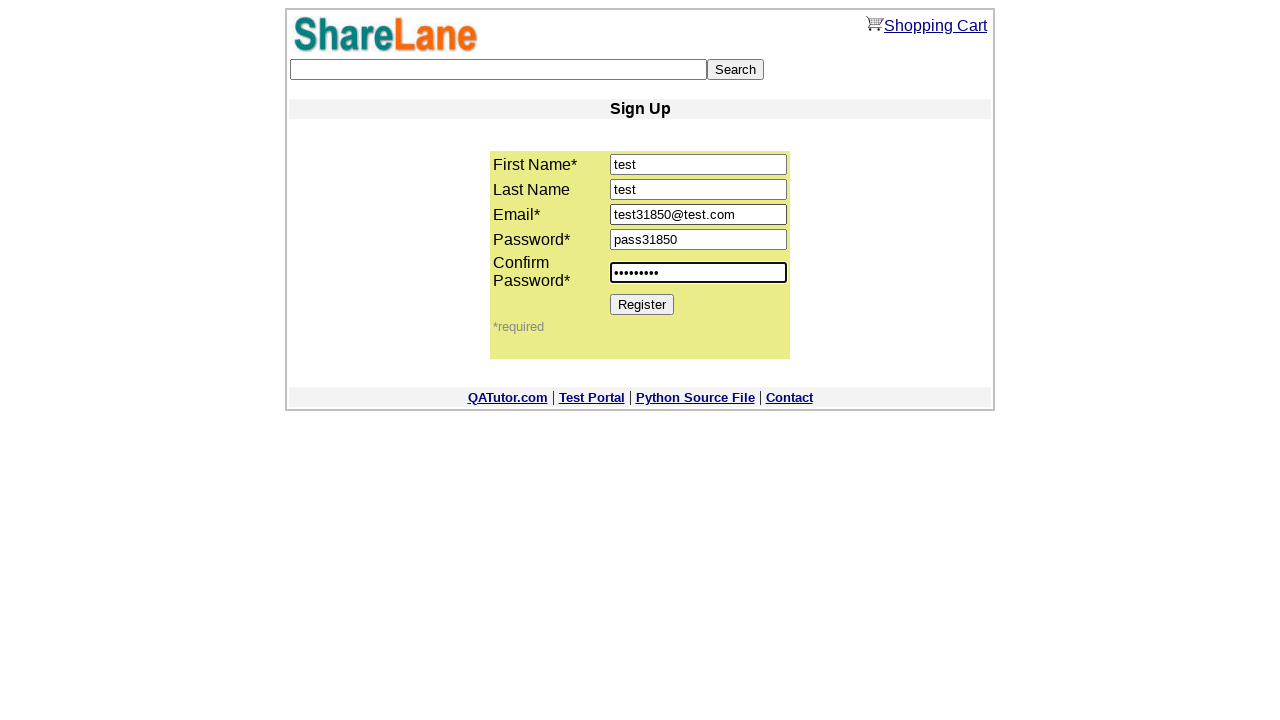

Clicked Register button to submit the registration form at (642, 304) on input[value='Register']
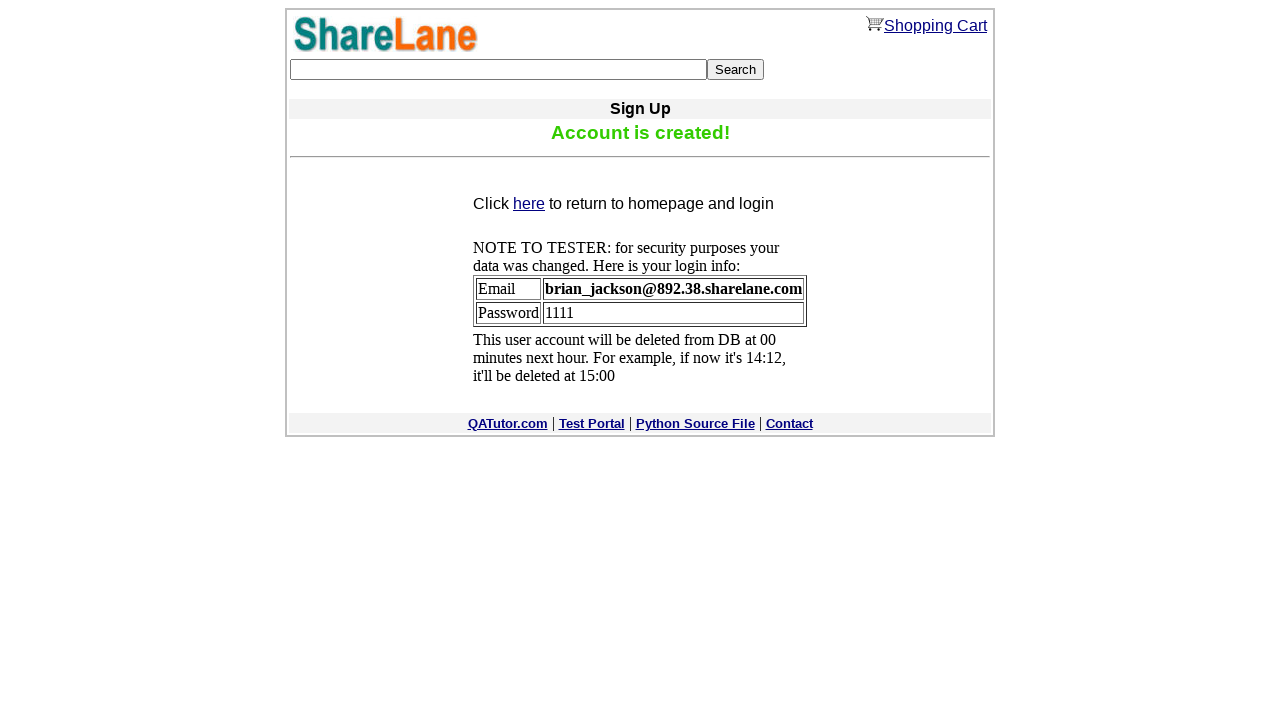

Registration confirmation message appeared
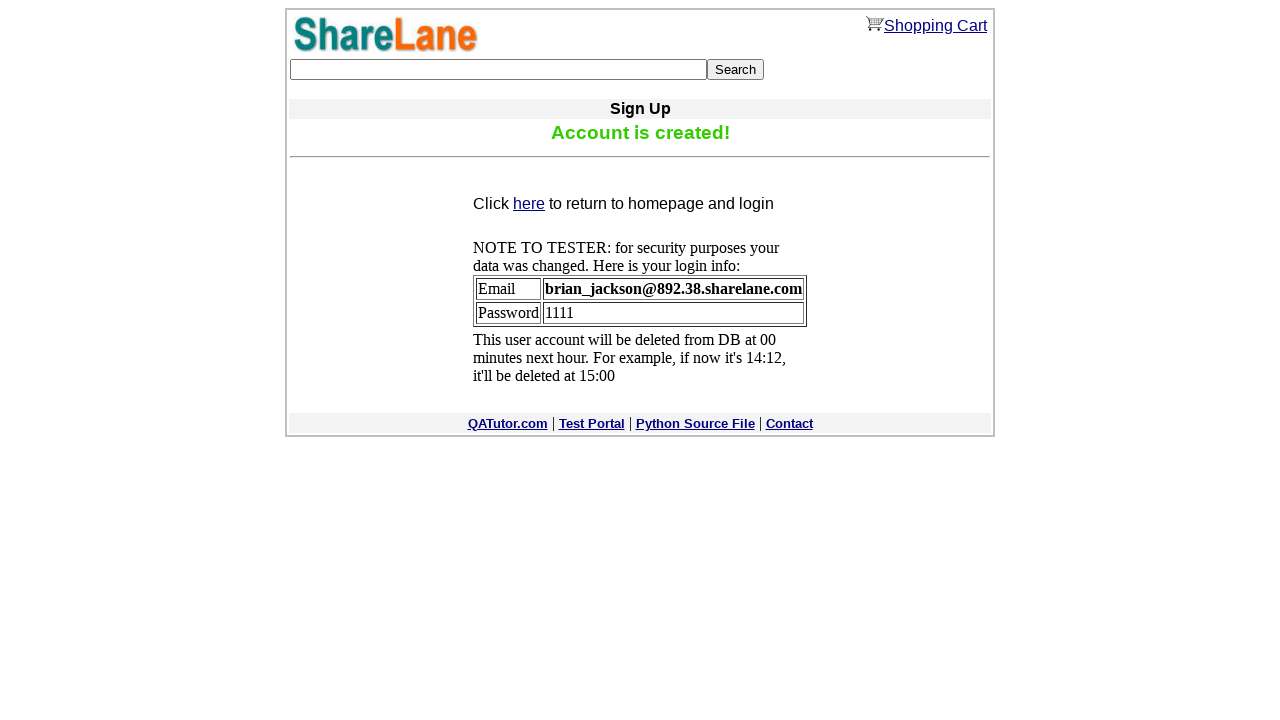

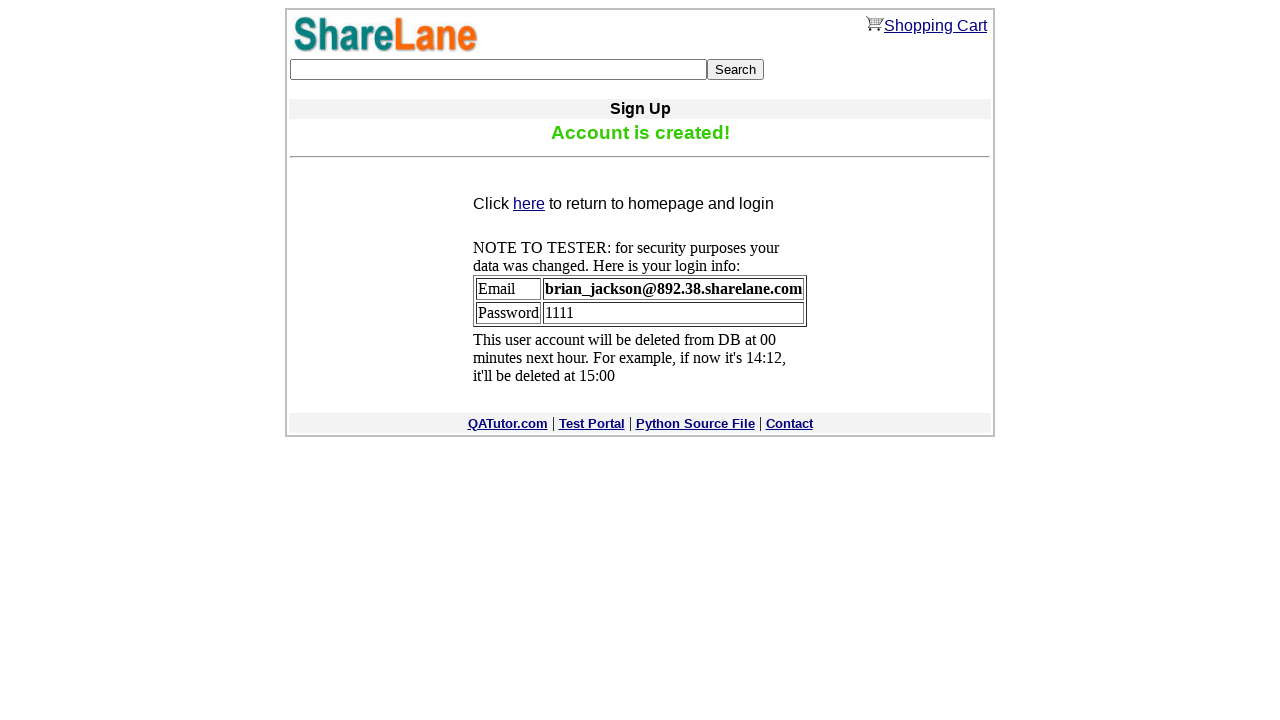